Tests a registration form by filling in first name, last name, address fields and selecting a gender radio button.

Starting URL: https://demo.automationtesting.in/Register.html

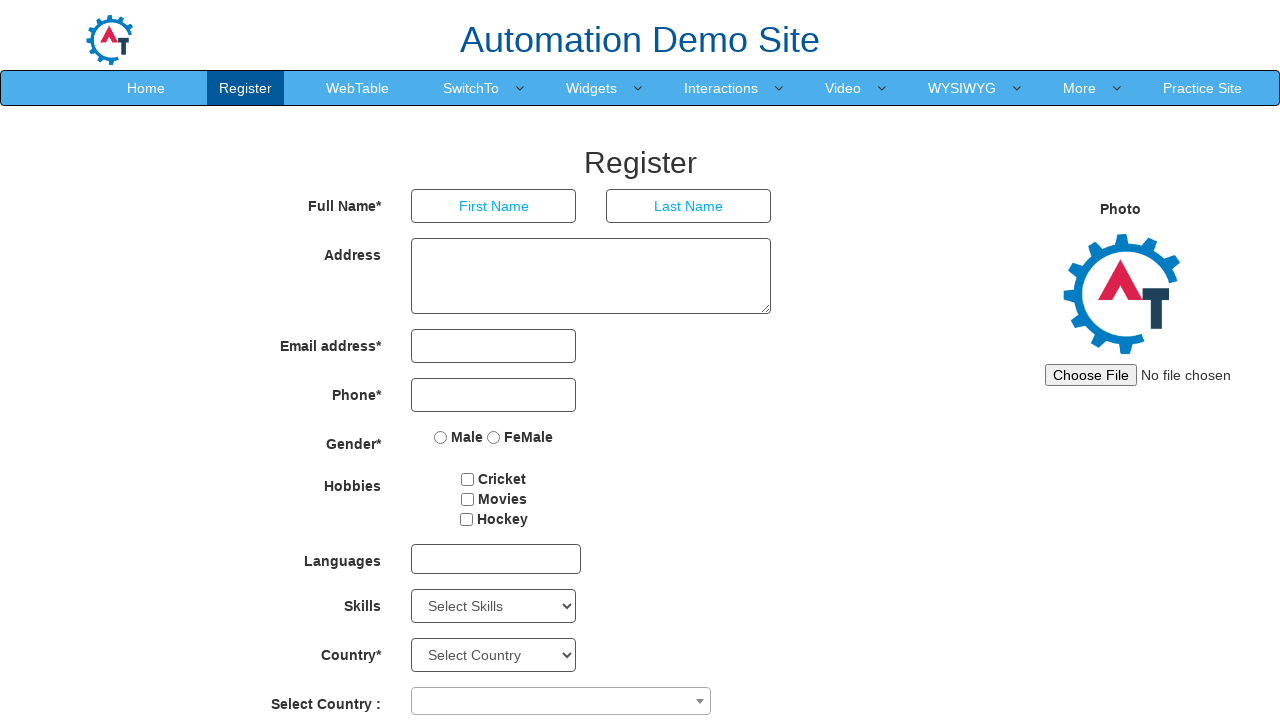

Filled first name field with 'Test' on input[placeholder='First Name']
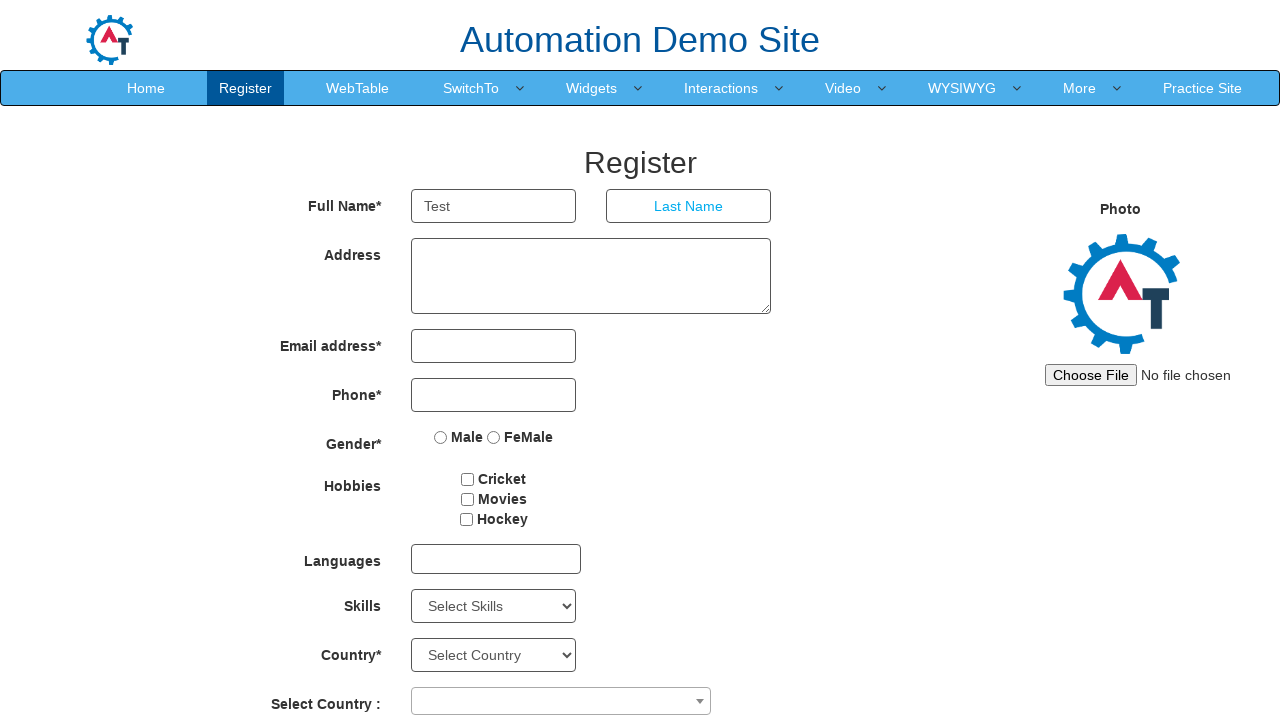

Filled last name field with 'Java' on input[placeholder='Last Name']
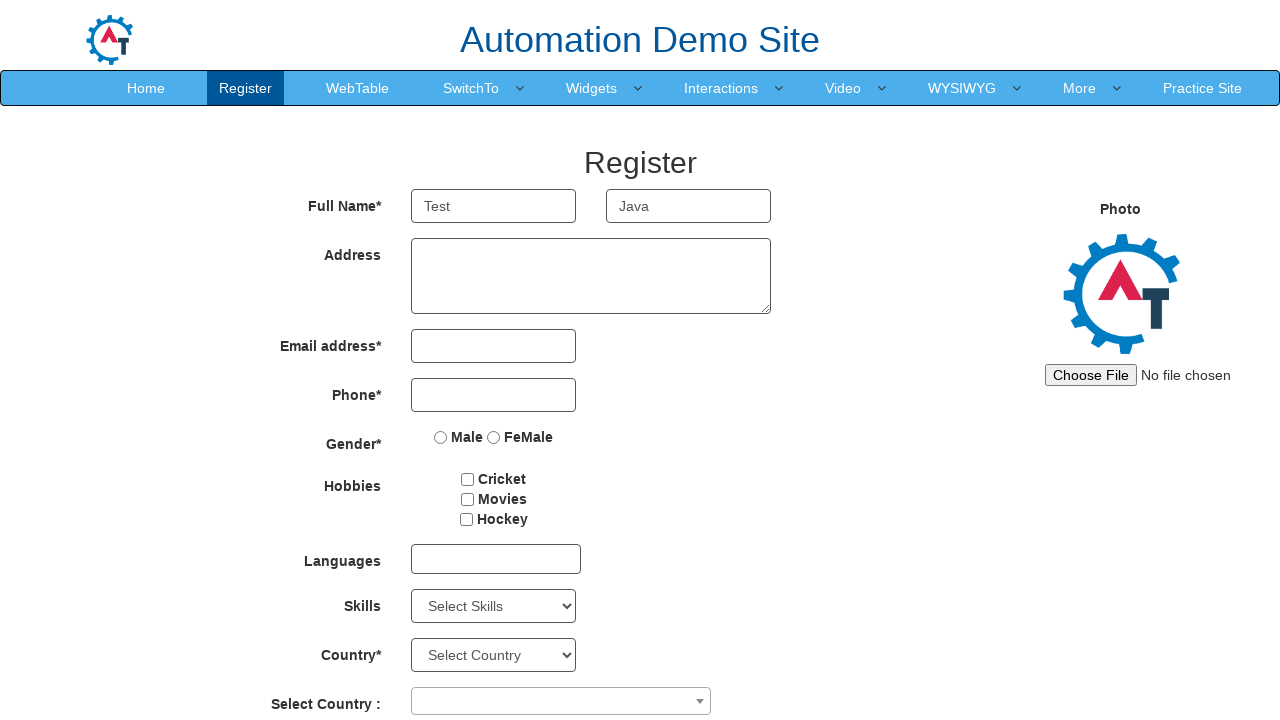

Filled address field with 'Chennai' on textarea[ng-model='Adress']
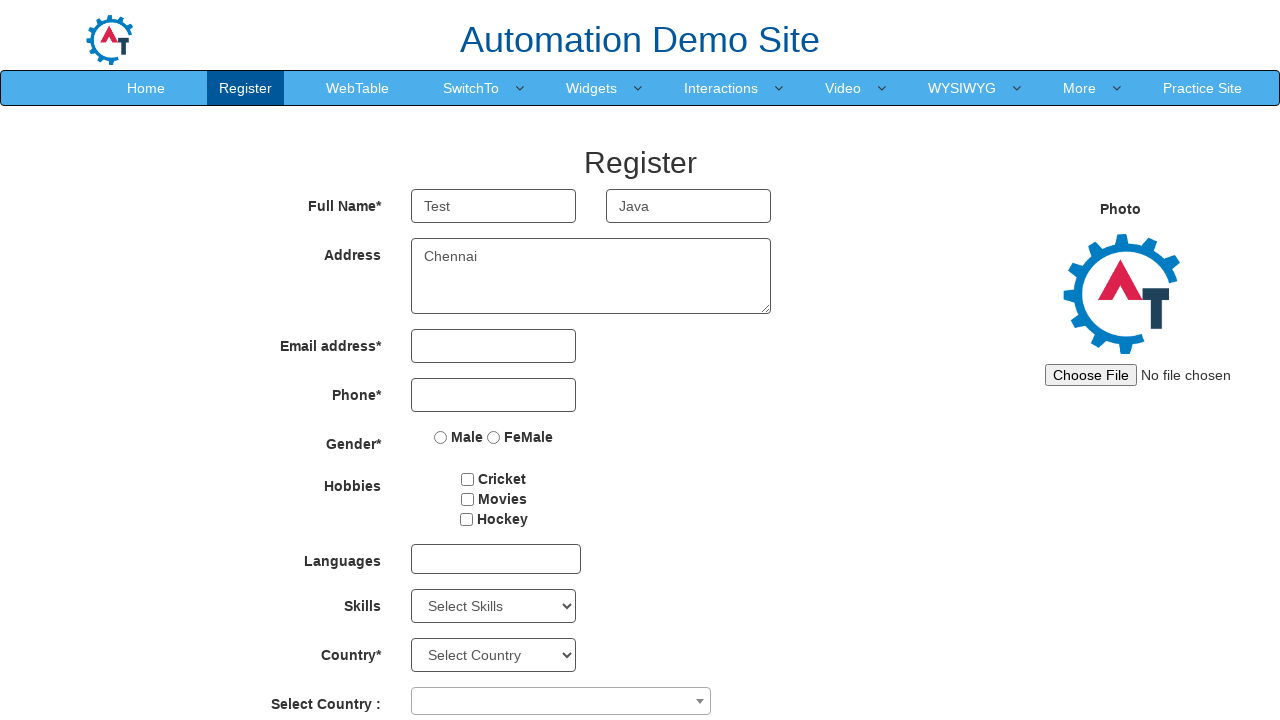

Selected Male gender radio button at (441, 437) on input[value='Male']
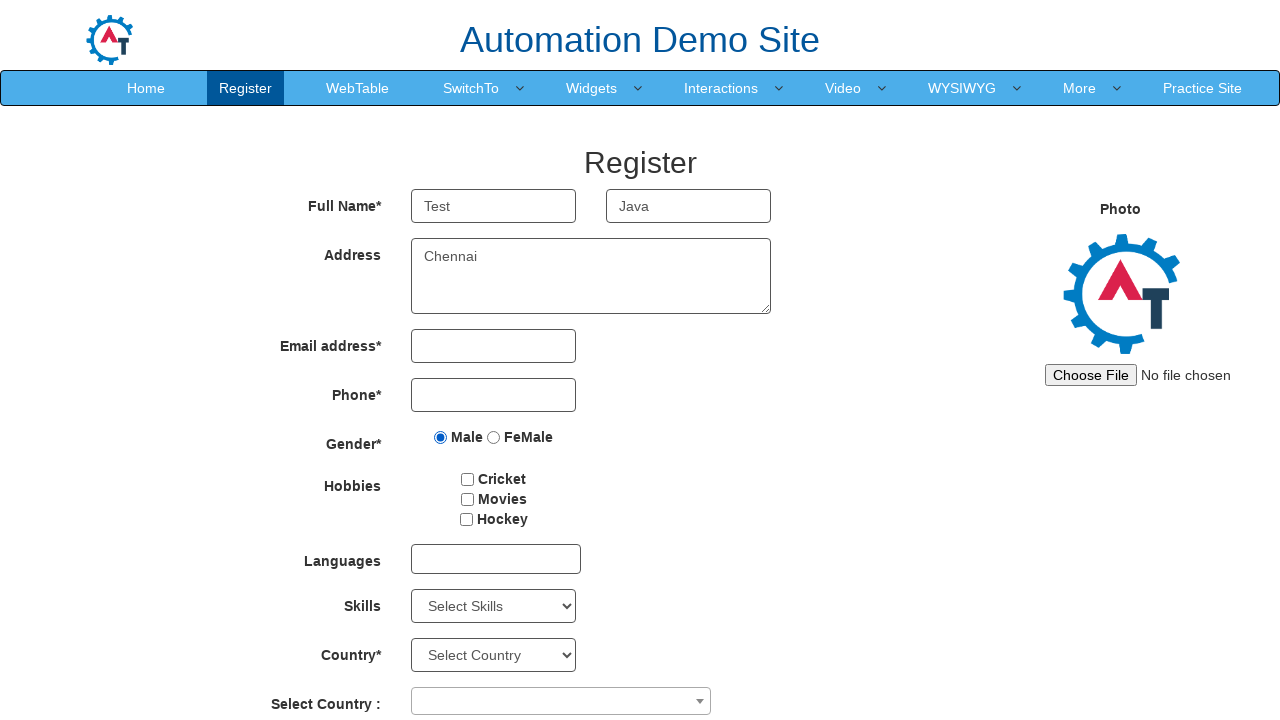

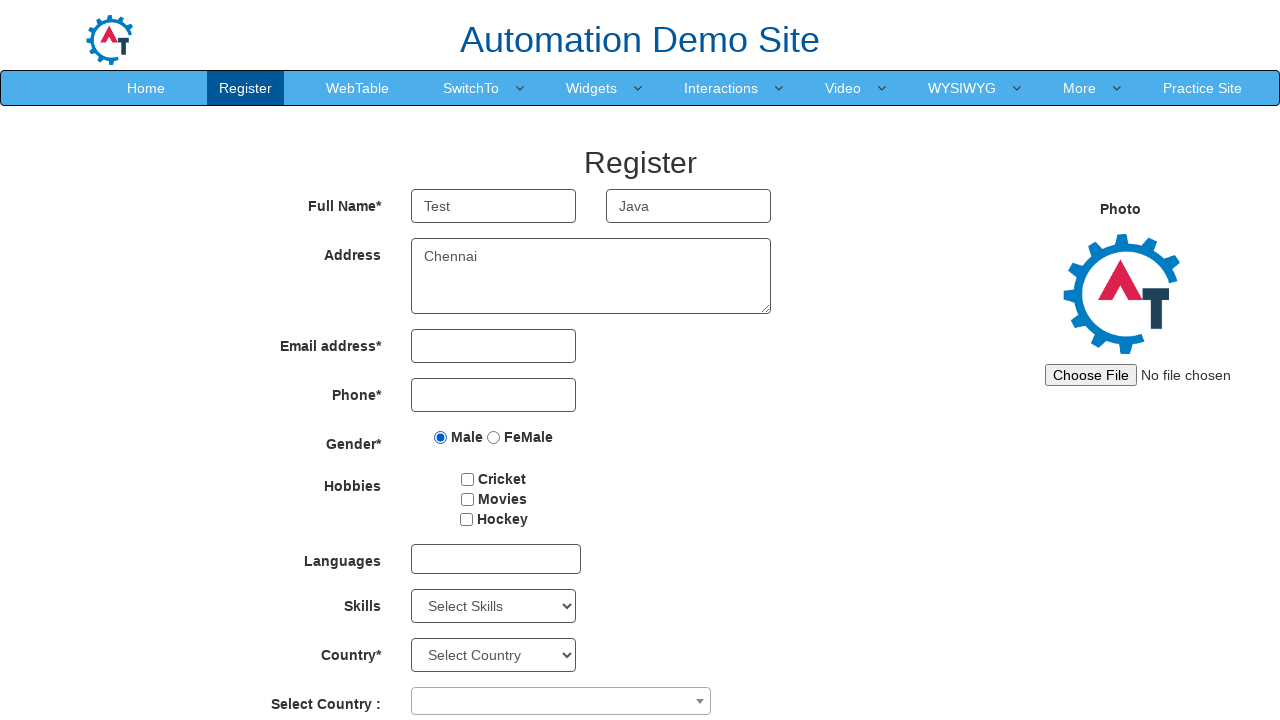